Tests radio button selection by iterating through a group of radio buttons and clicking the one with value "Cheese"

Starting URL: http://www.echoecho.com/htmlforms10.htm

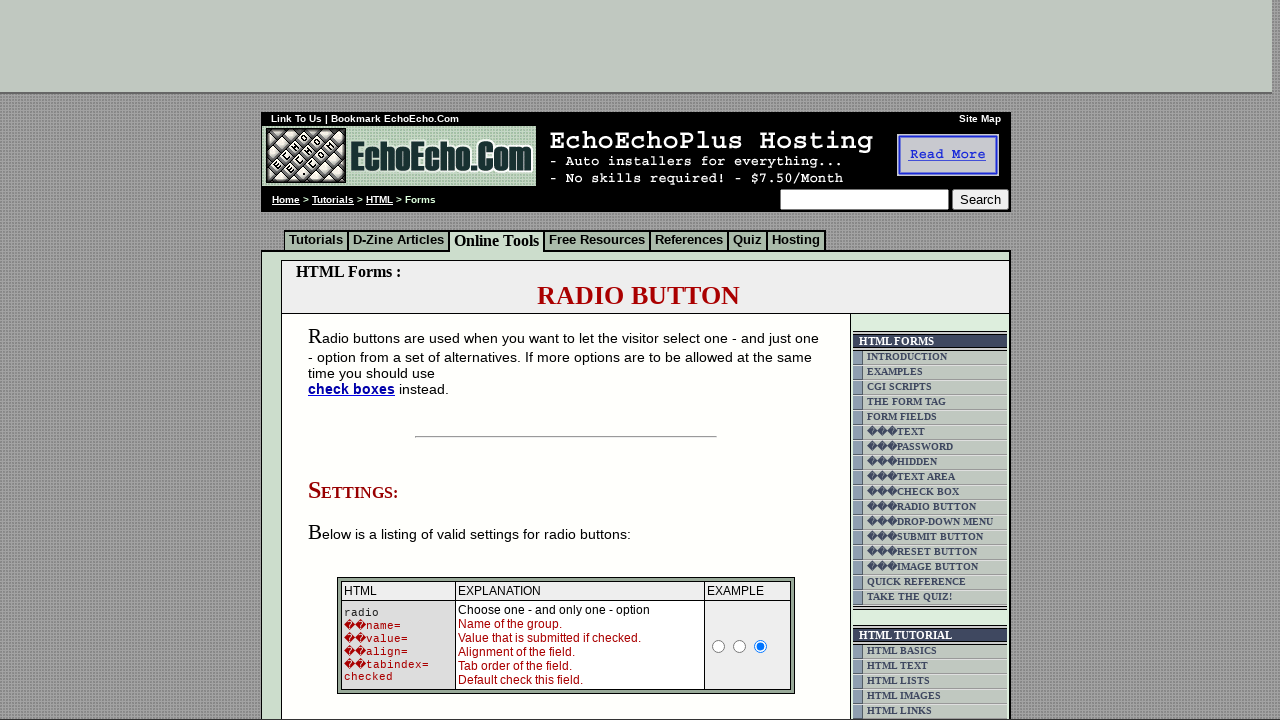

Waited for radio buttons with name 'group1' to be present
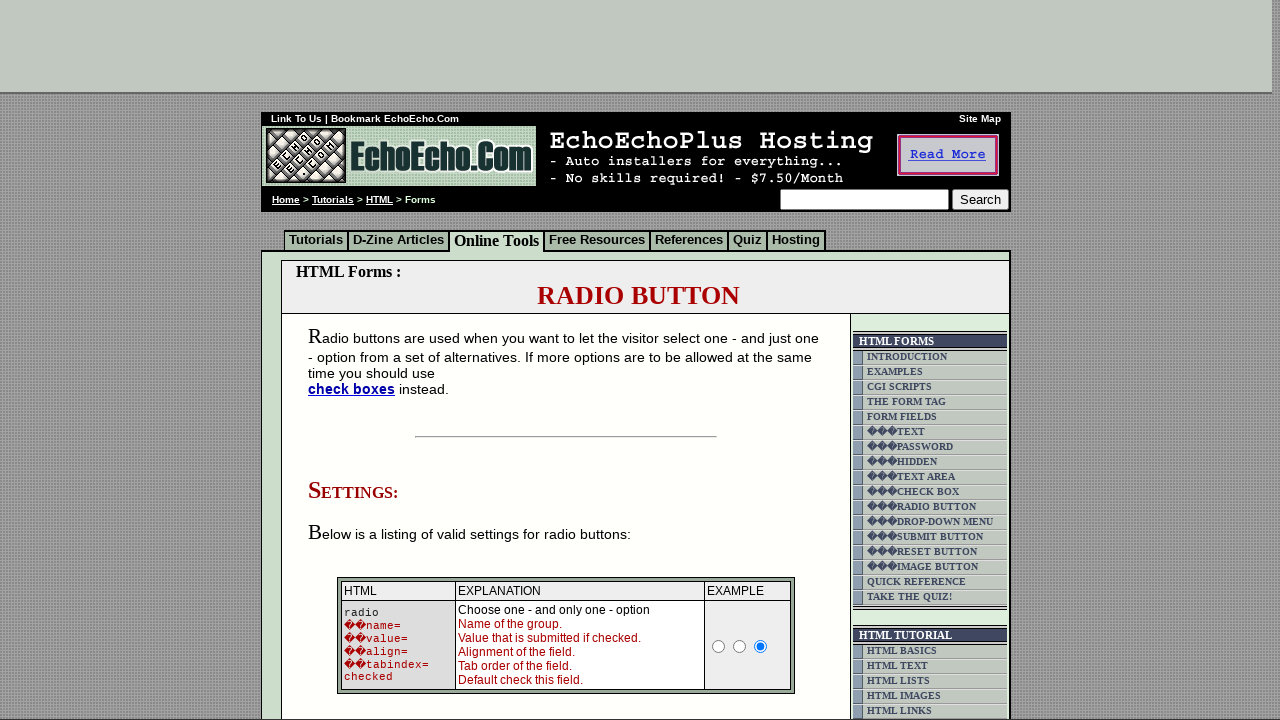

Located all radio buttons in the group
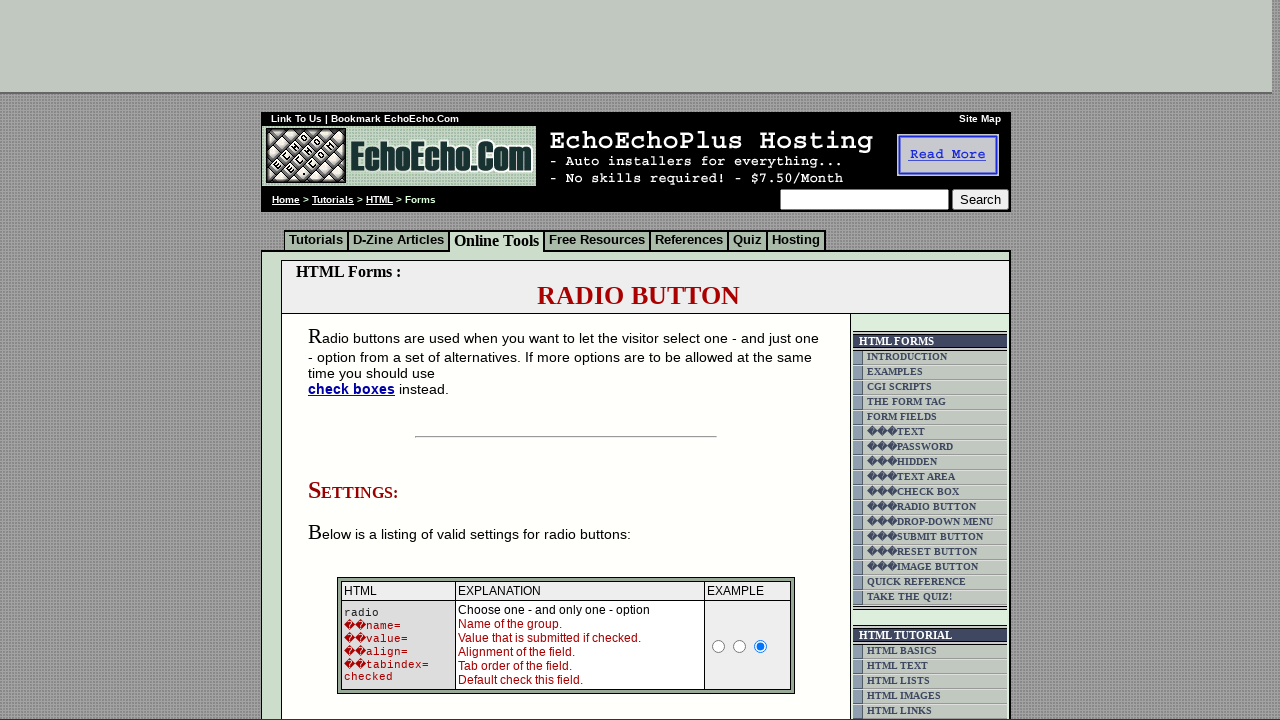

Found 3 radio buttons in the group
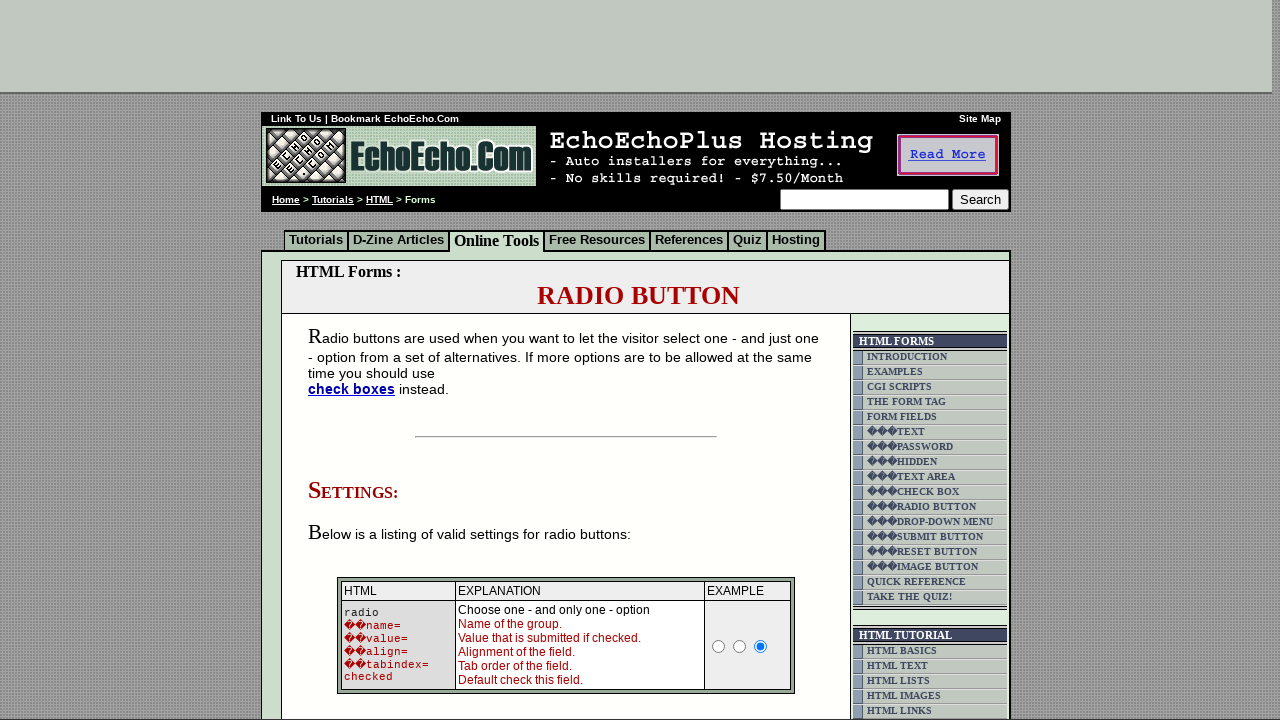

Selected radio button at index 0
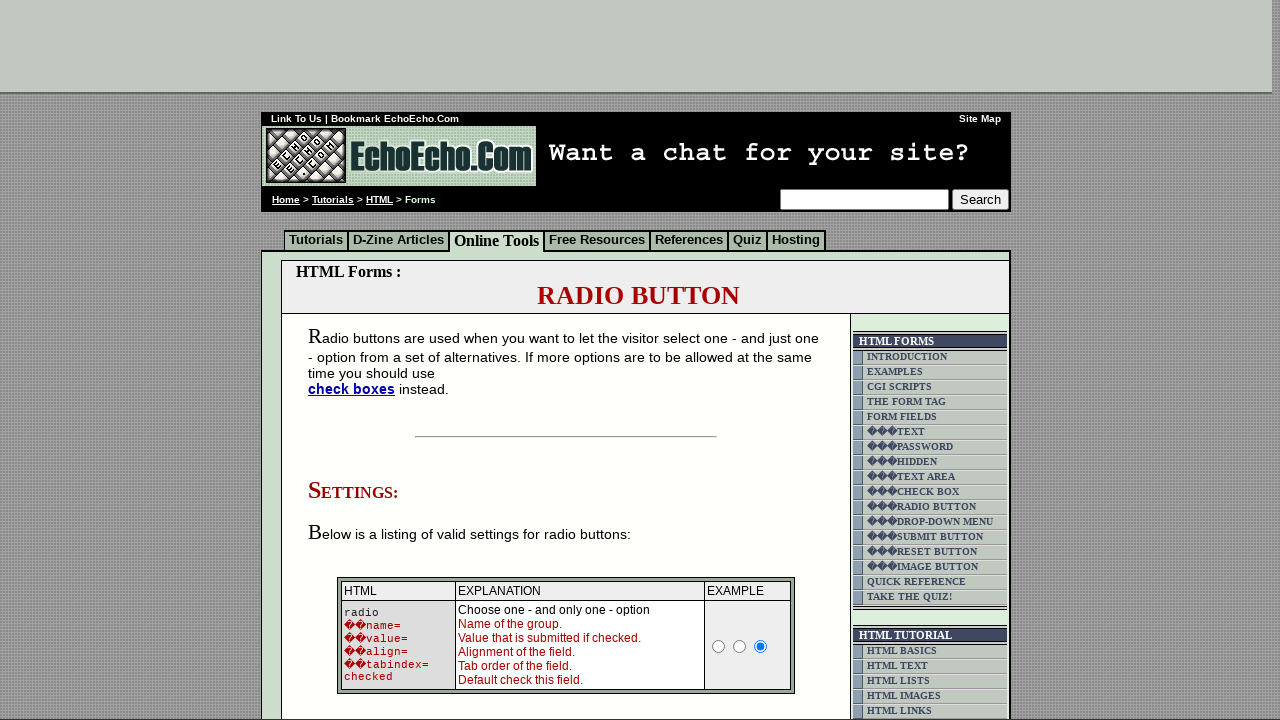

Retrieved value attribute from radio button: 'Milk'
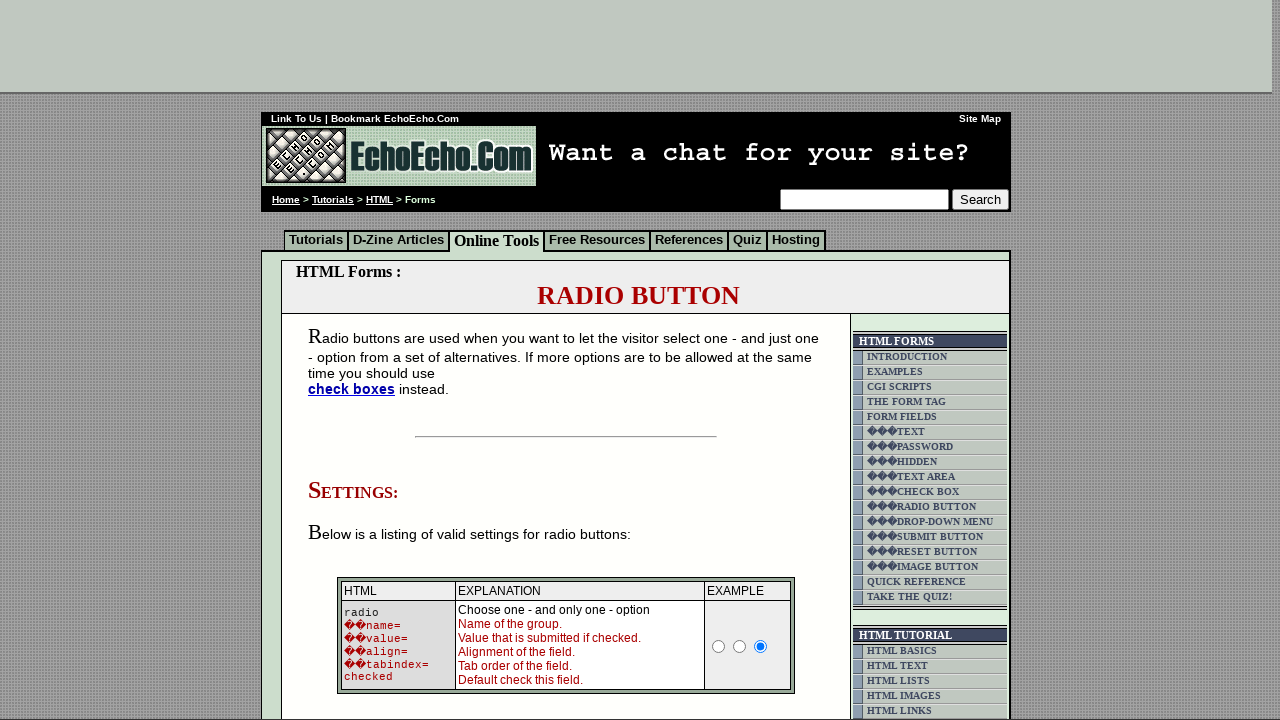

Selected radio button at index 1
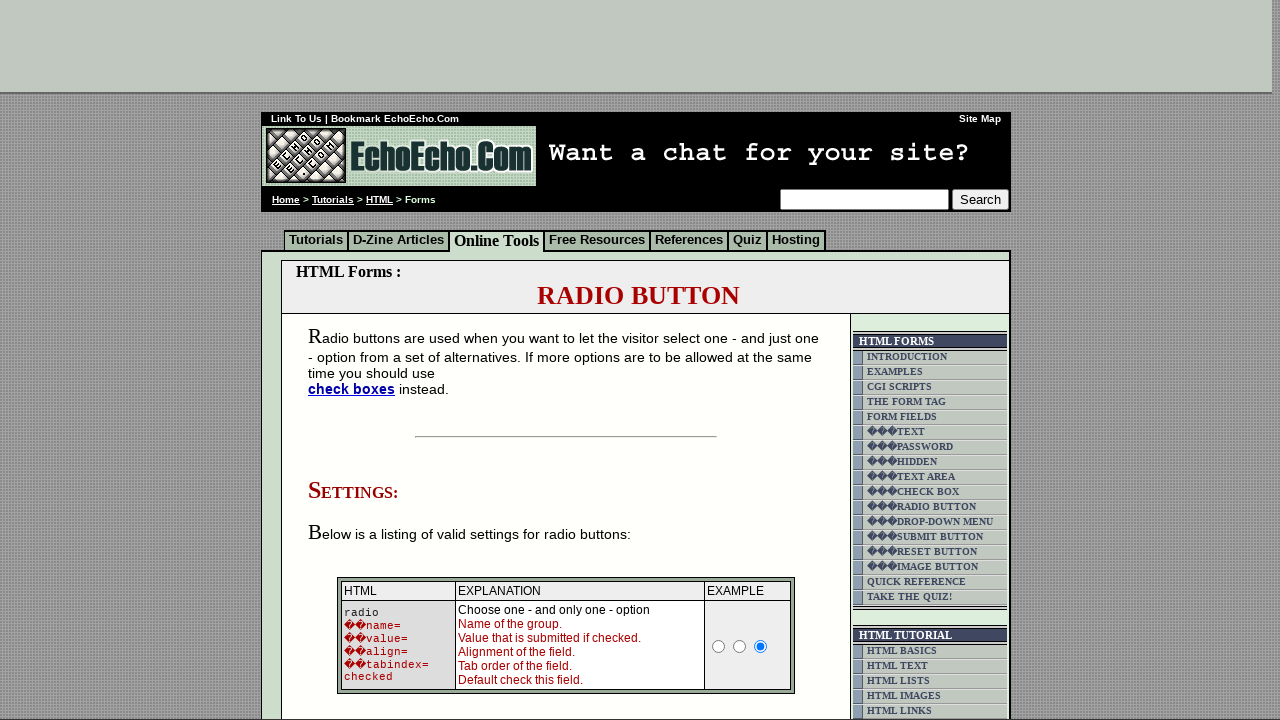

Retrieved value attribute from radio button: 'Butter'
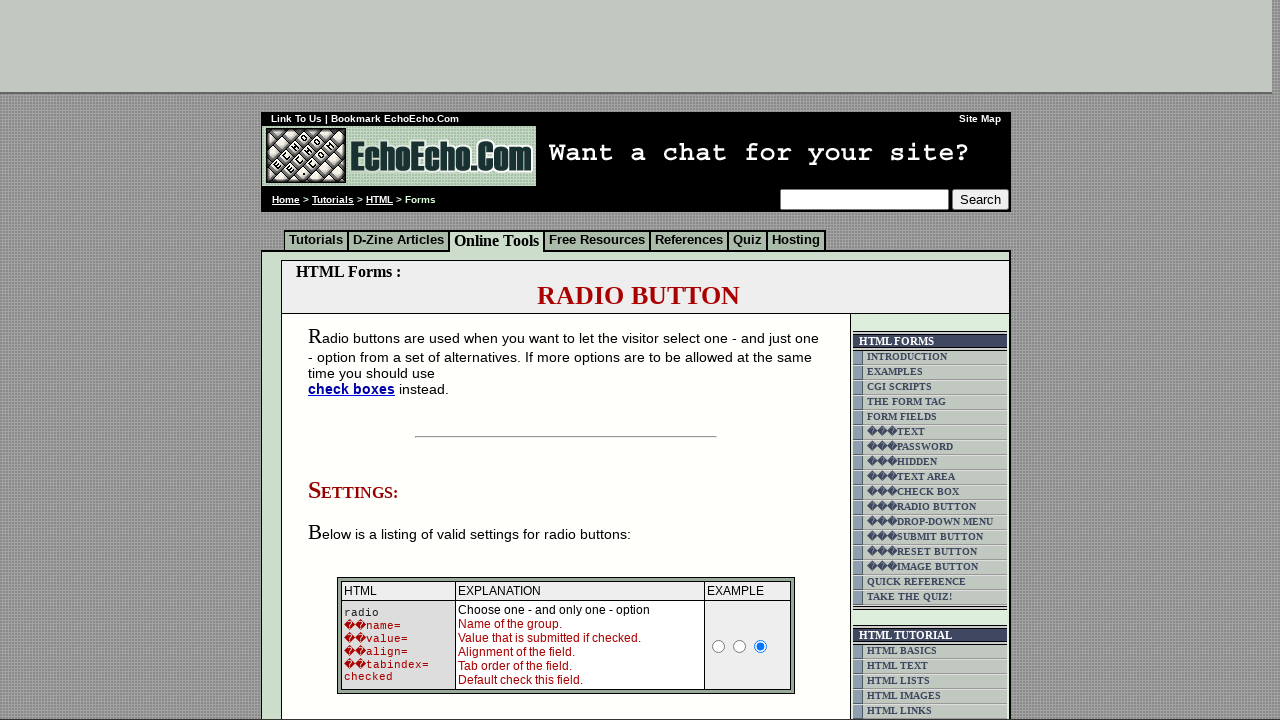

Selected radio button at index 2
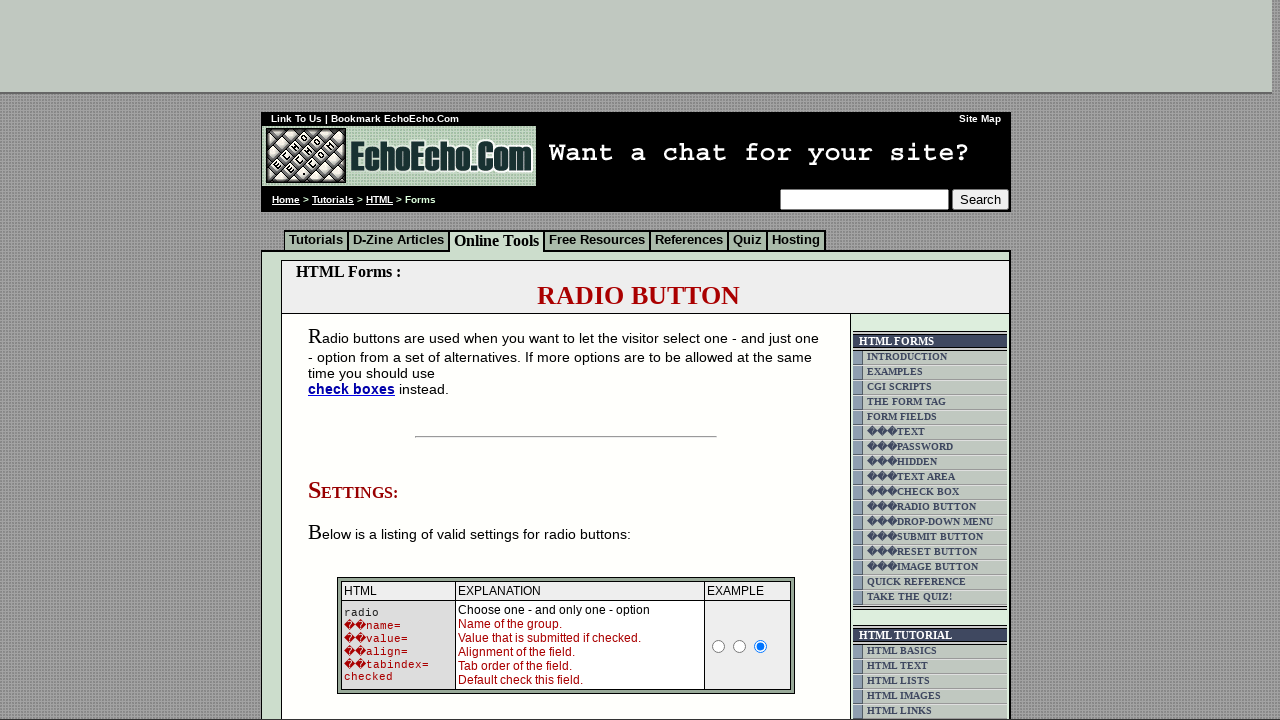

Retrieved value attribute from radio button: 'Cheese'
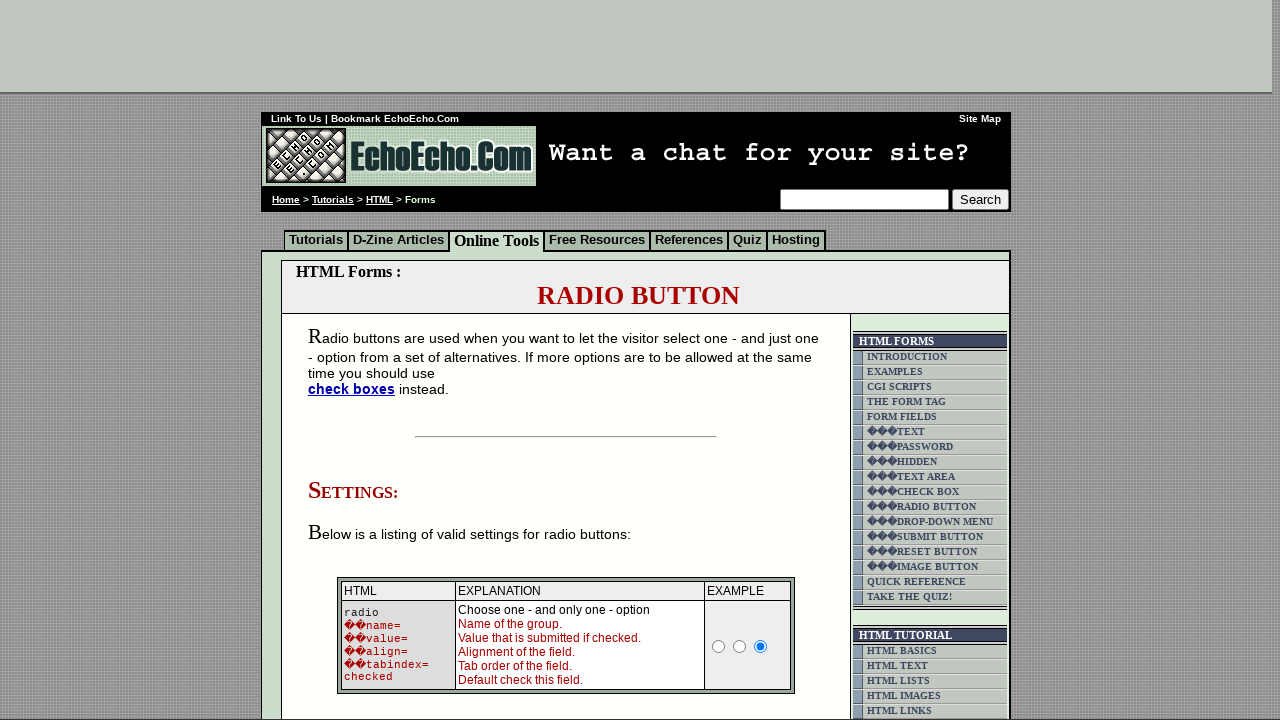

Clicked radio button with value 'Cheese' at (356, 360) on input[name='group1'] >> nth=2
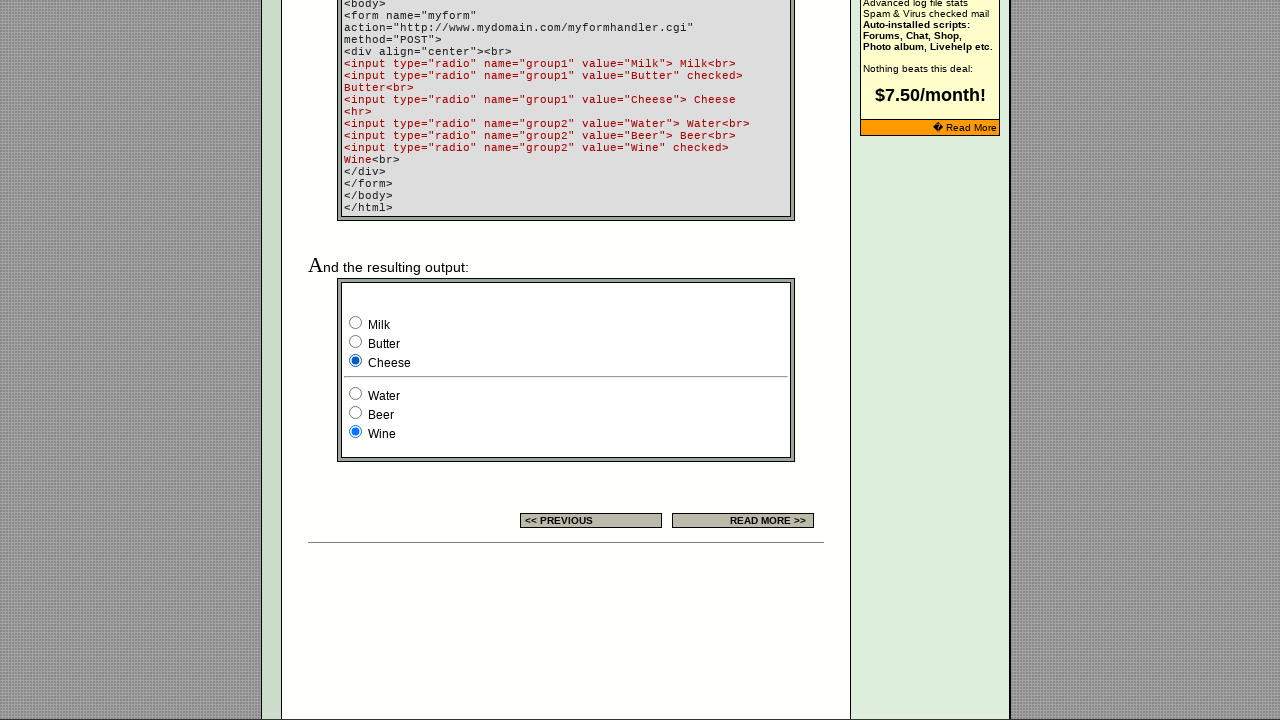

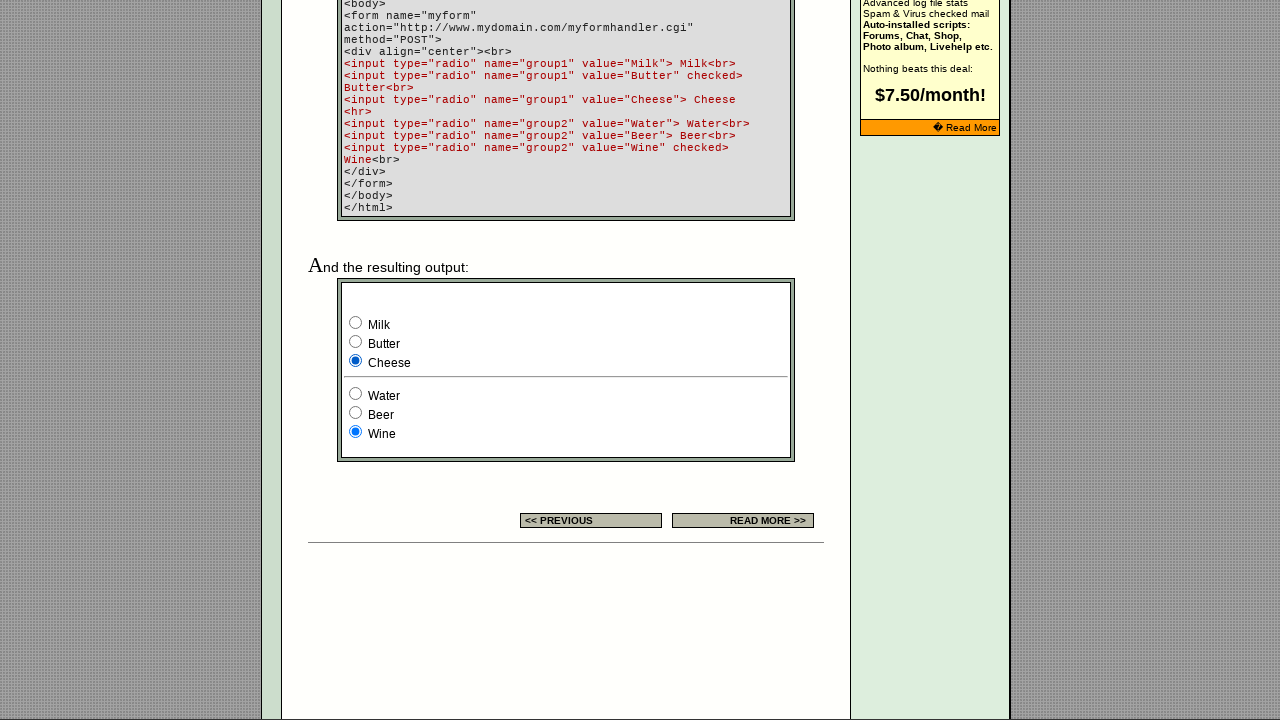